Tests prompt alert functionality by clicking the show prompt button, entering text in the alert, accepting it, and verifying the result

Starting URL: https://testpages.herokuapp.com/styled/alerts/alert-test.html

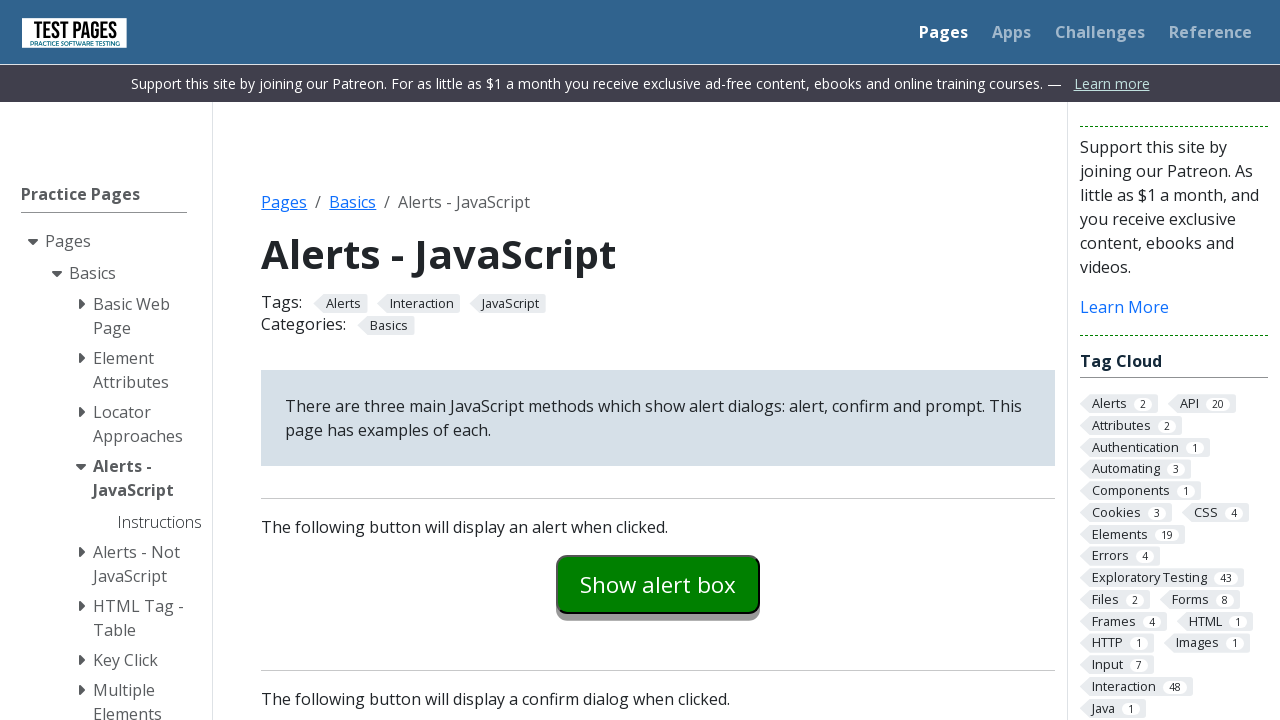

Scrolled to the bottom of the page
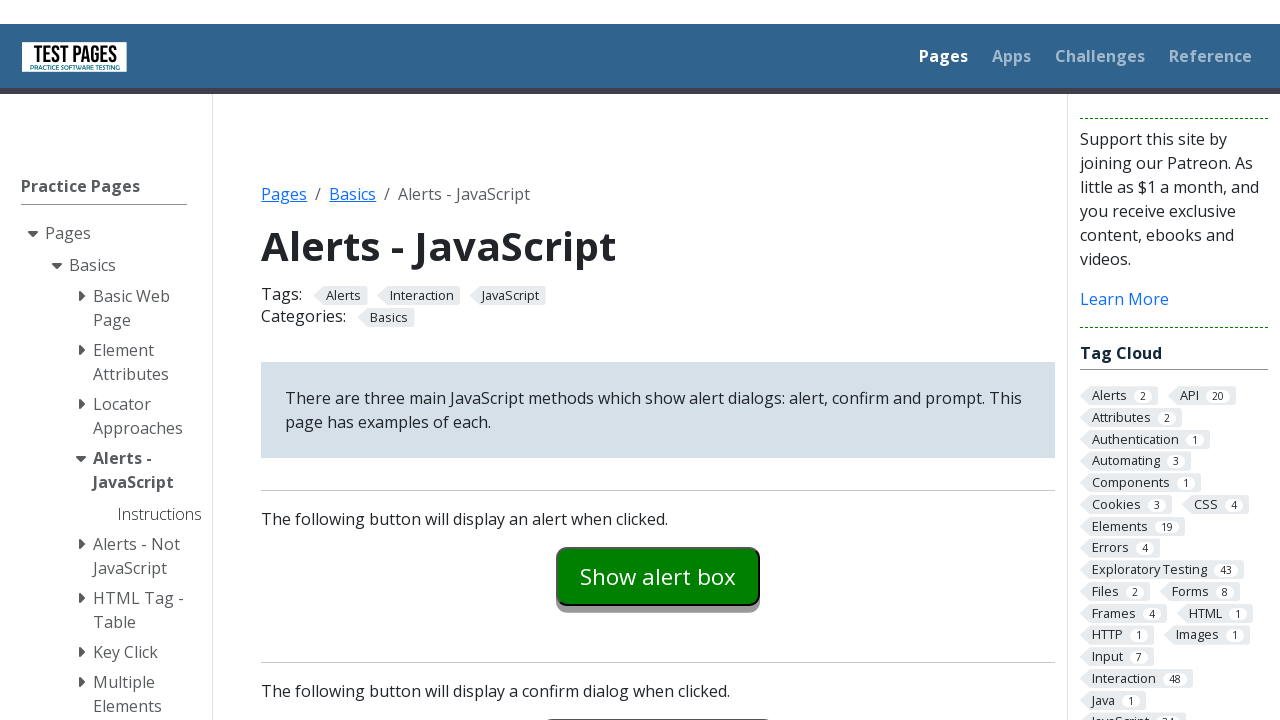

Set up dialog handler to accept prompt with 'Test message'
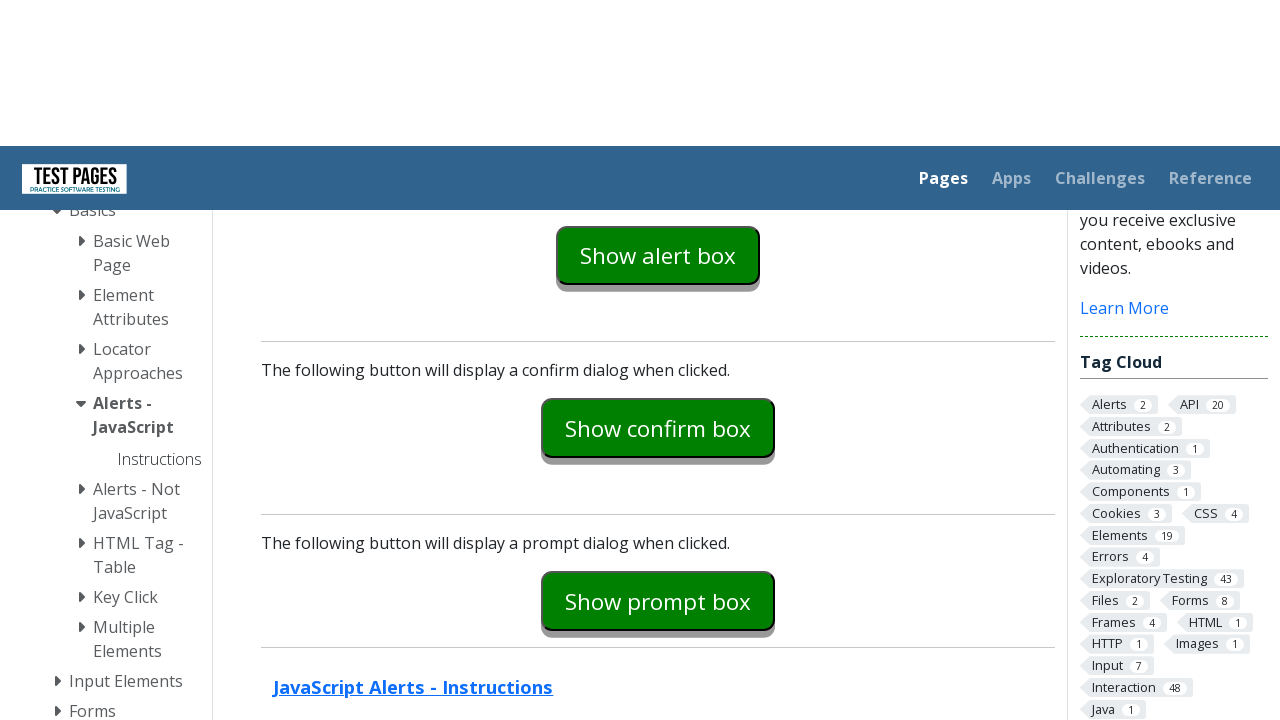

Clicked the show prompt button at (658, 352) on #promptexample
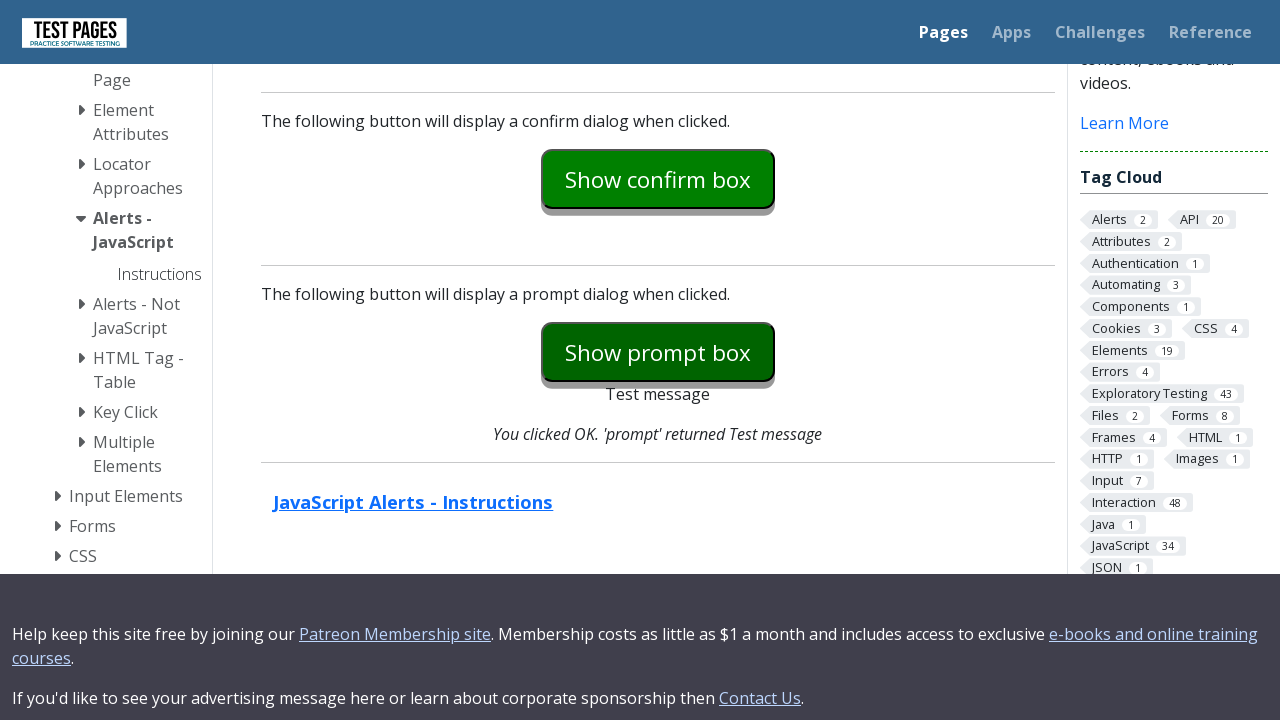

Prompt result displayed on page
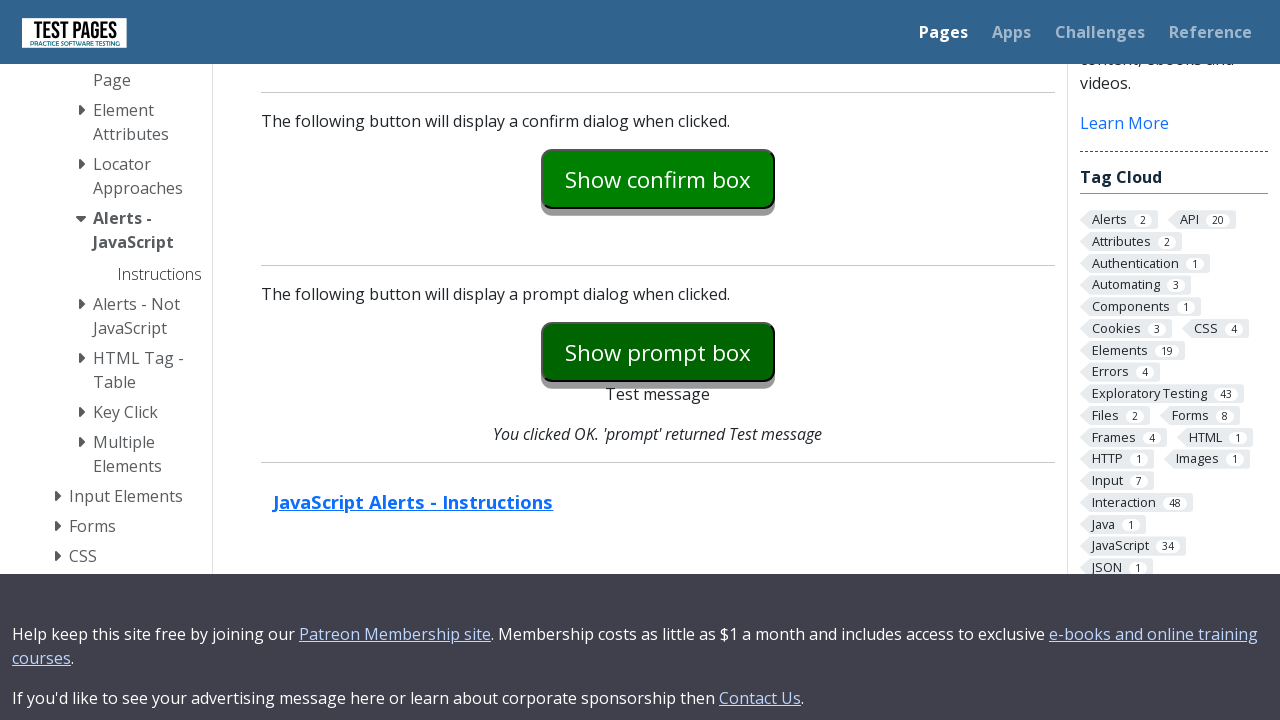

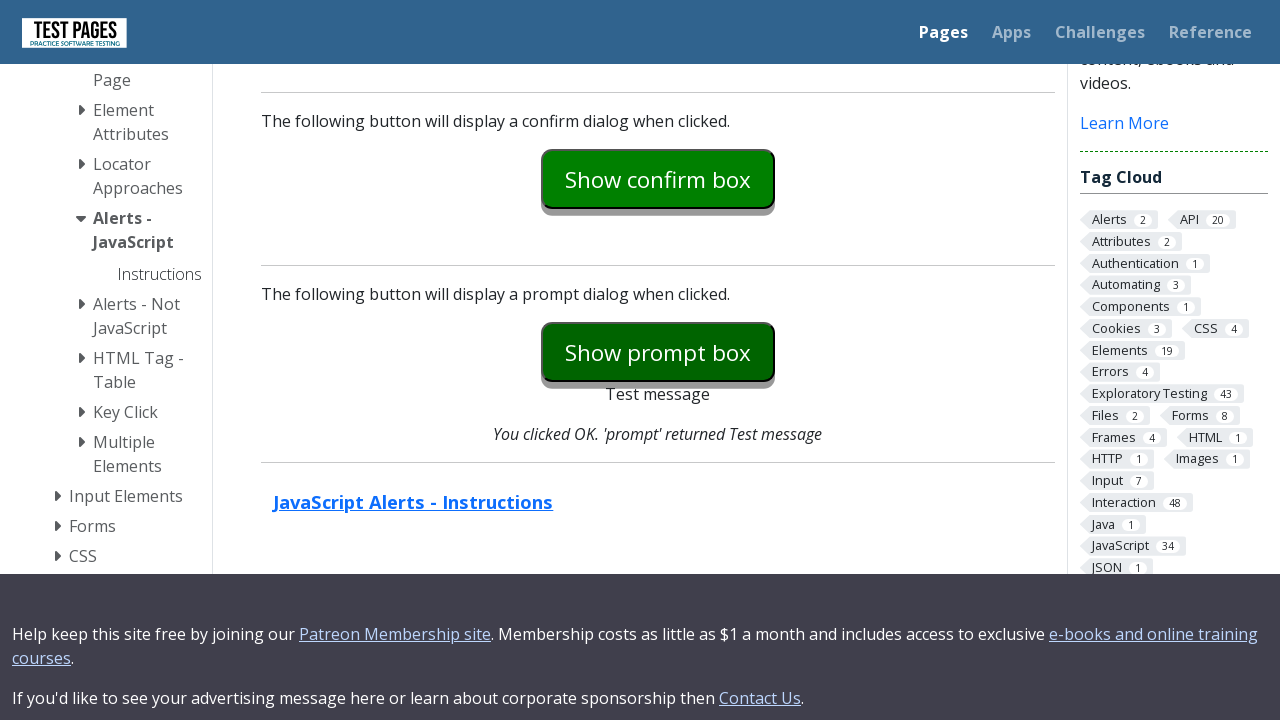